Navigates to the Automation Practice page and verifies that navigation links are present in the footer section

Starting URL: https://rahulshettyacademy.com/AutomationPractice/

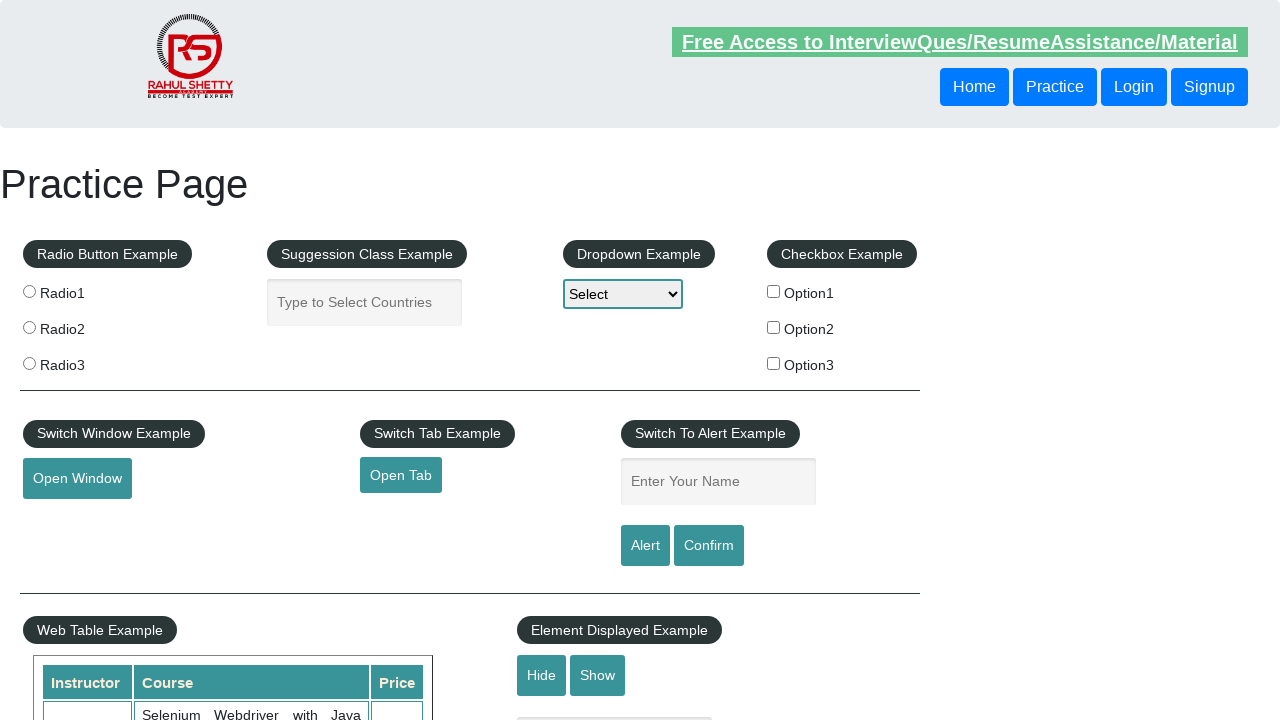

Waited for footer links section to load
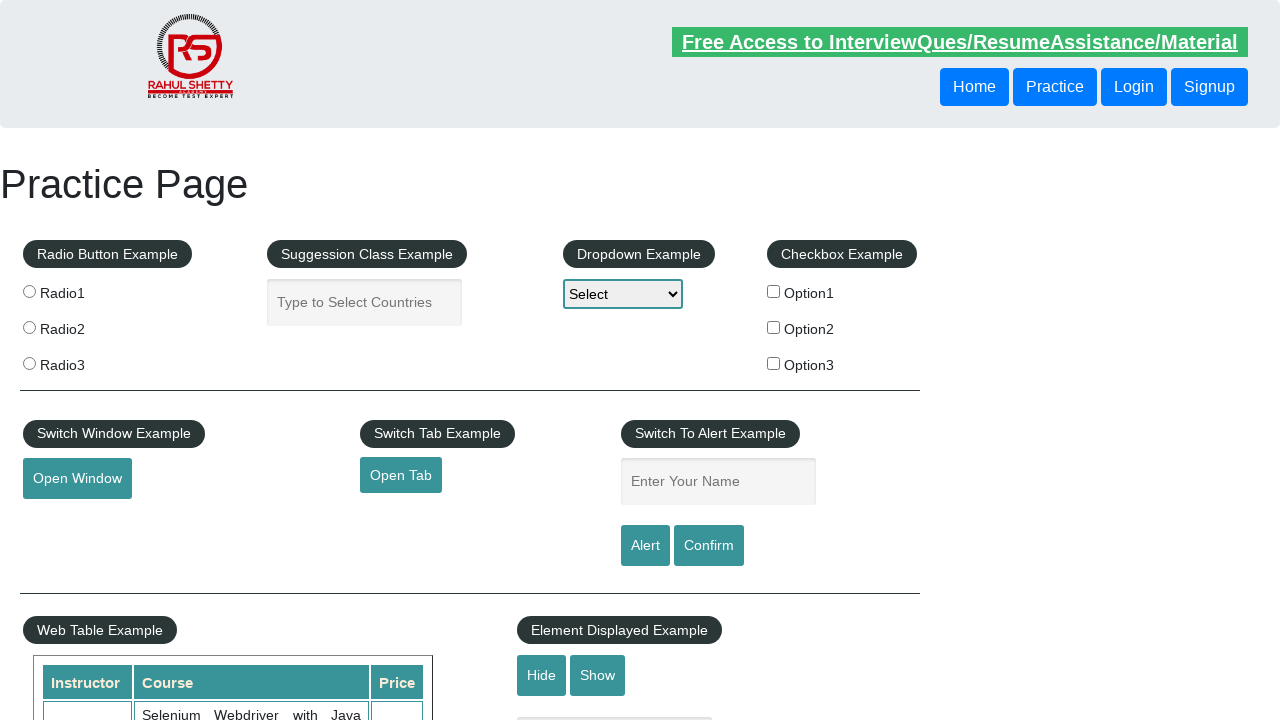

Located footer navigation links
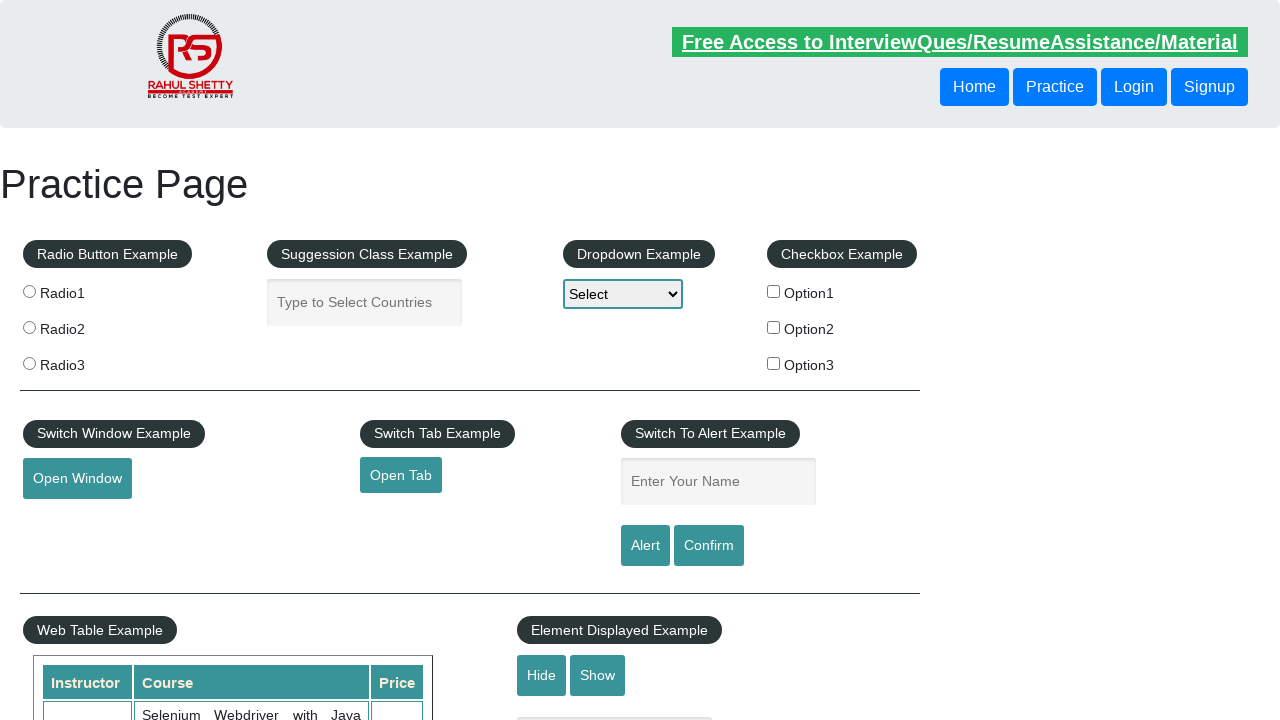

Verified that footer links are present (count > 0)
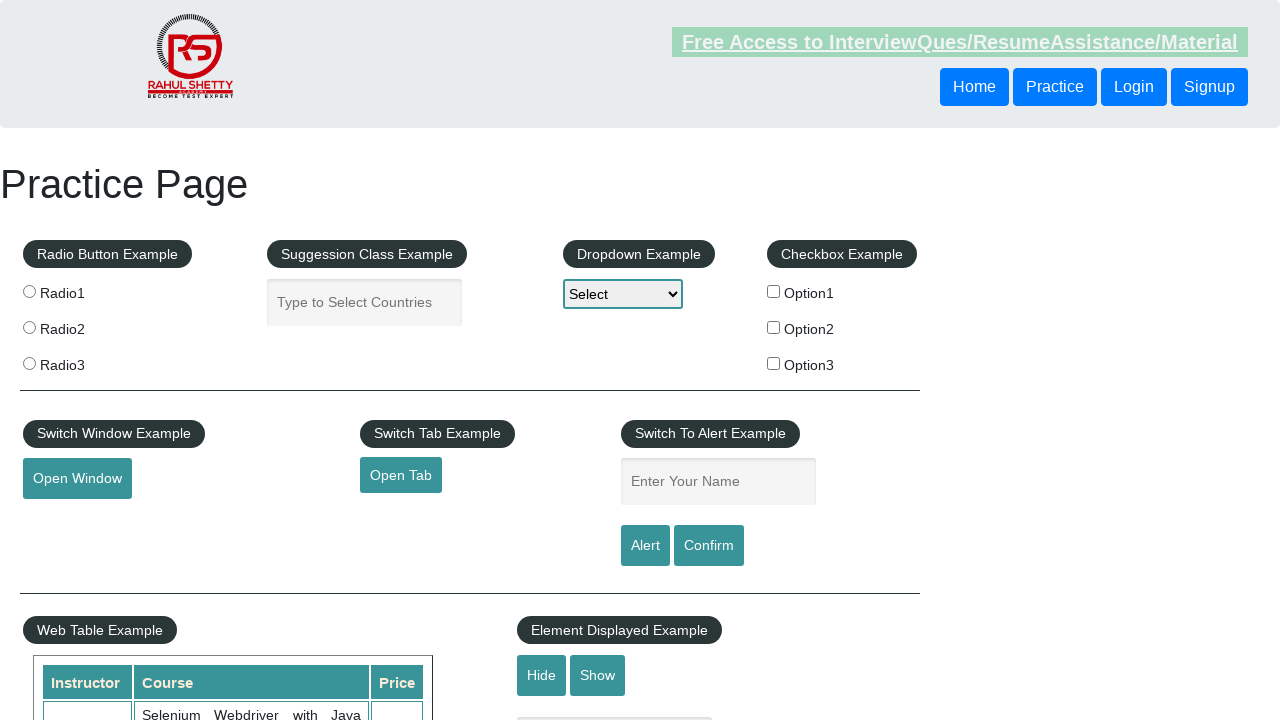

Retrieved the first footer link
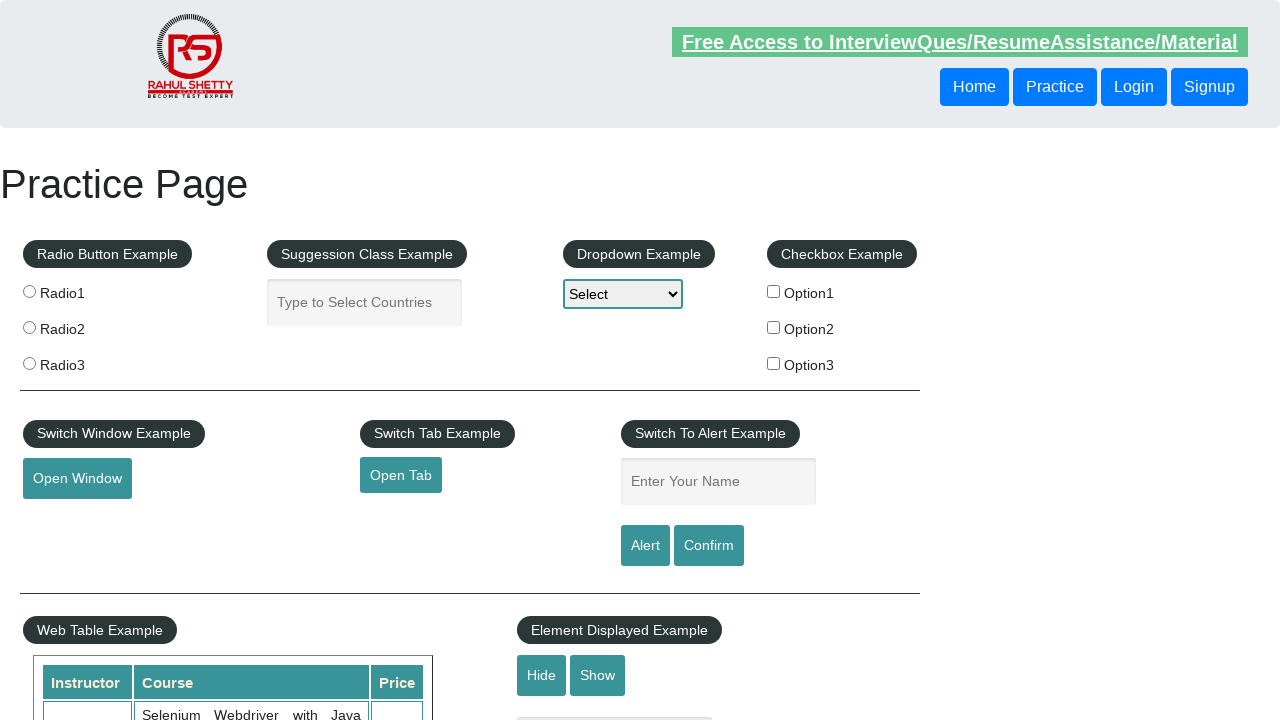

Clicked on the first footer link at (68, 520) on xpath=//div[@id='gf-BIG']//li/a >> nth=0
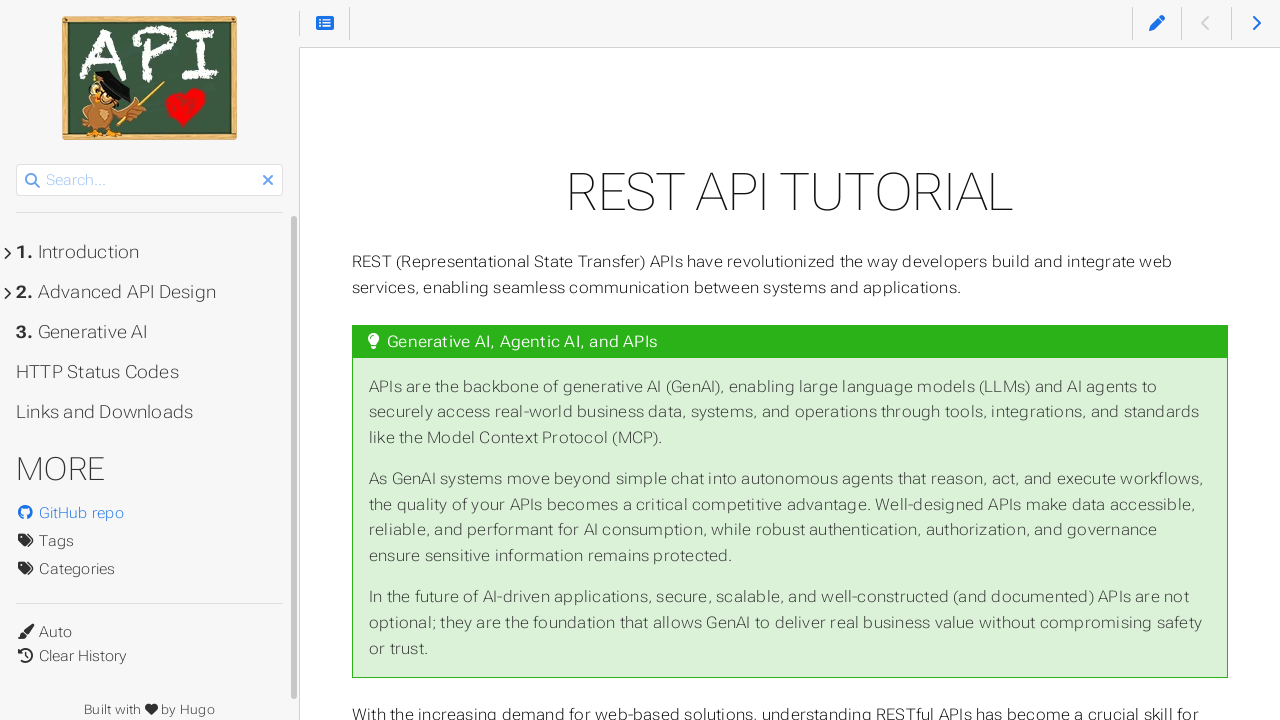

Waited for page navigation to complete (domcontentloaded)
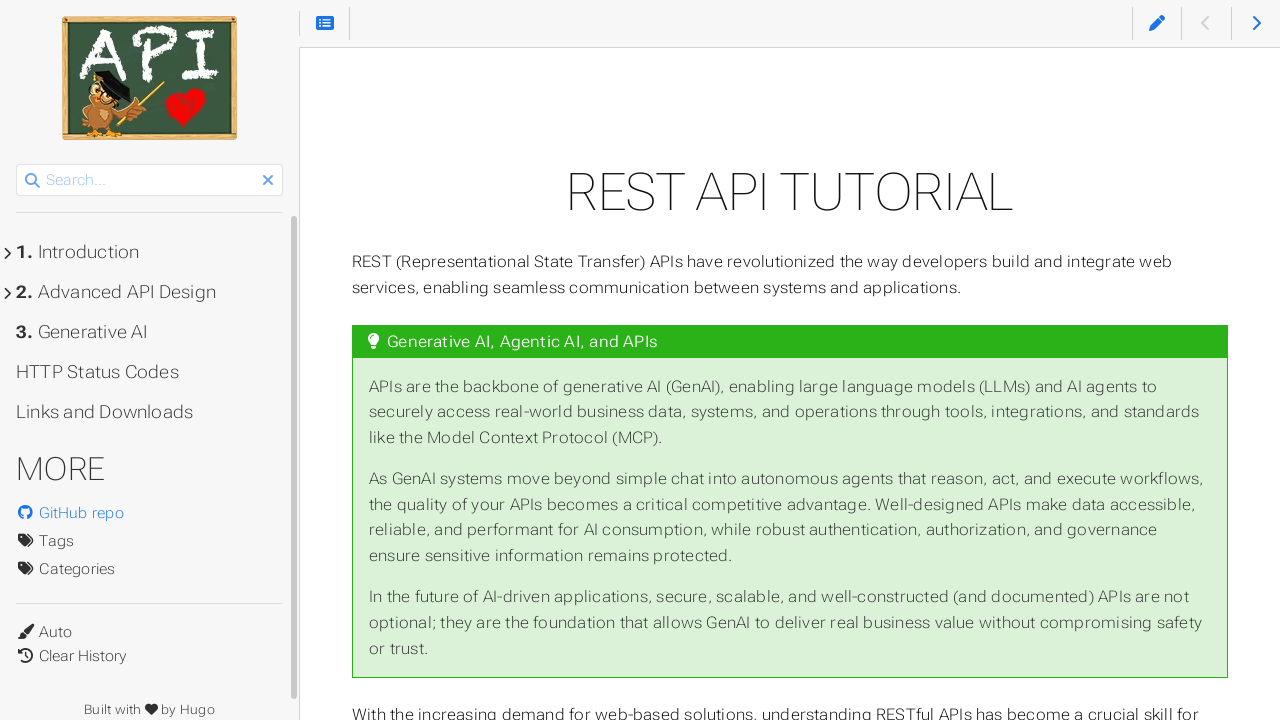

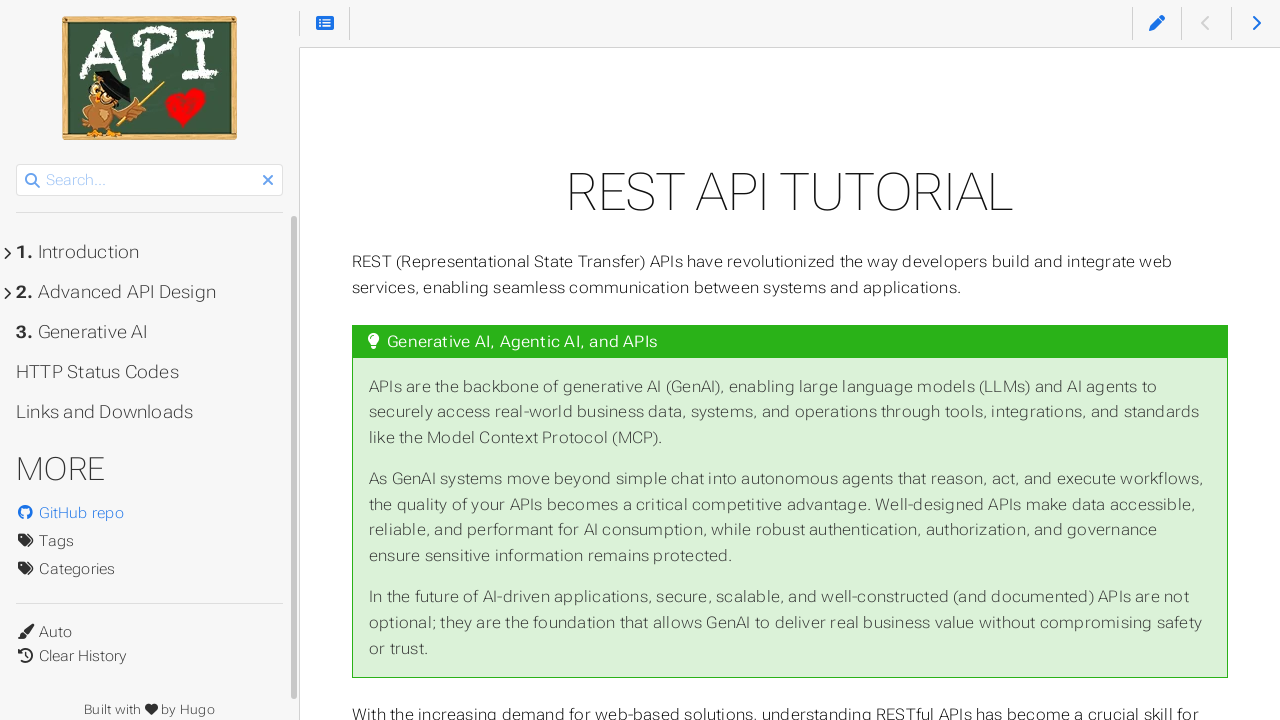